Navigates to the Form Authentication (Login) page by clicking the corresponding link and verifies the page header

Starting URL: https://the-internet.herokuapp.com/

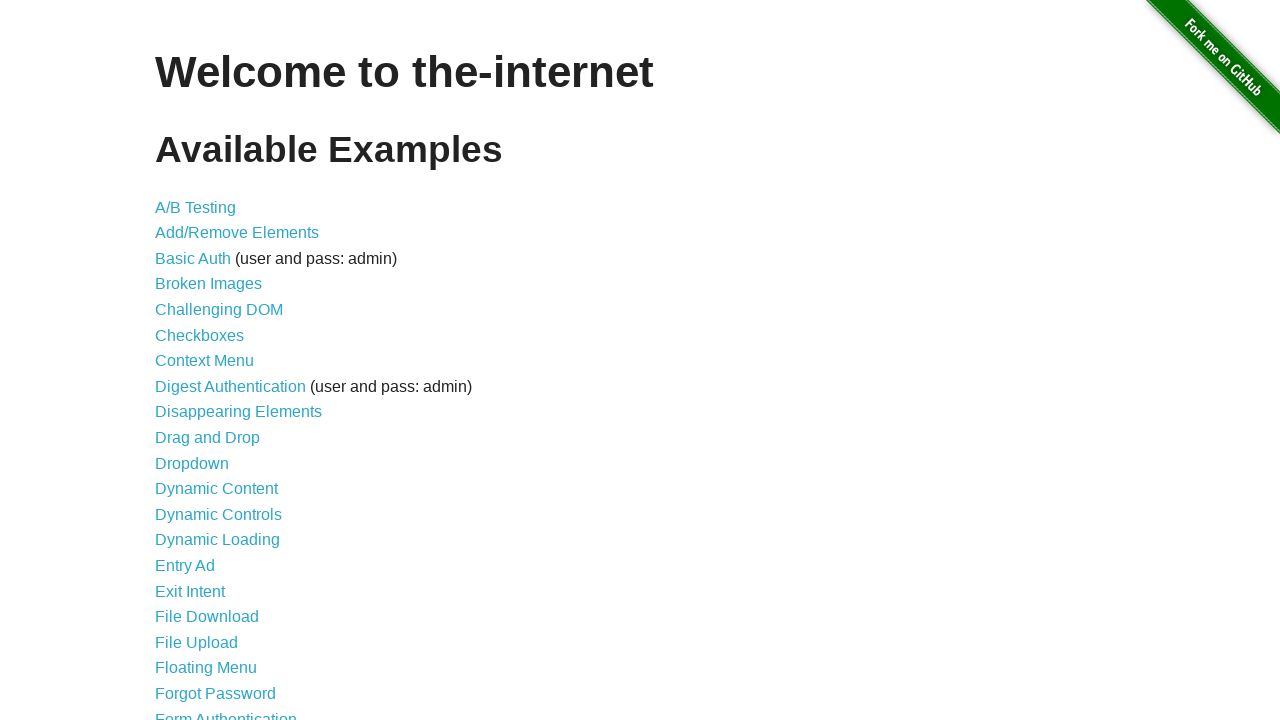

Clicked the Form Authentication link at (226, 712) on a[href='/login']
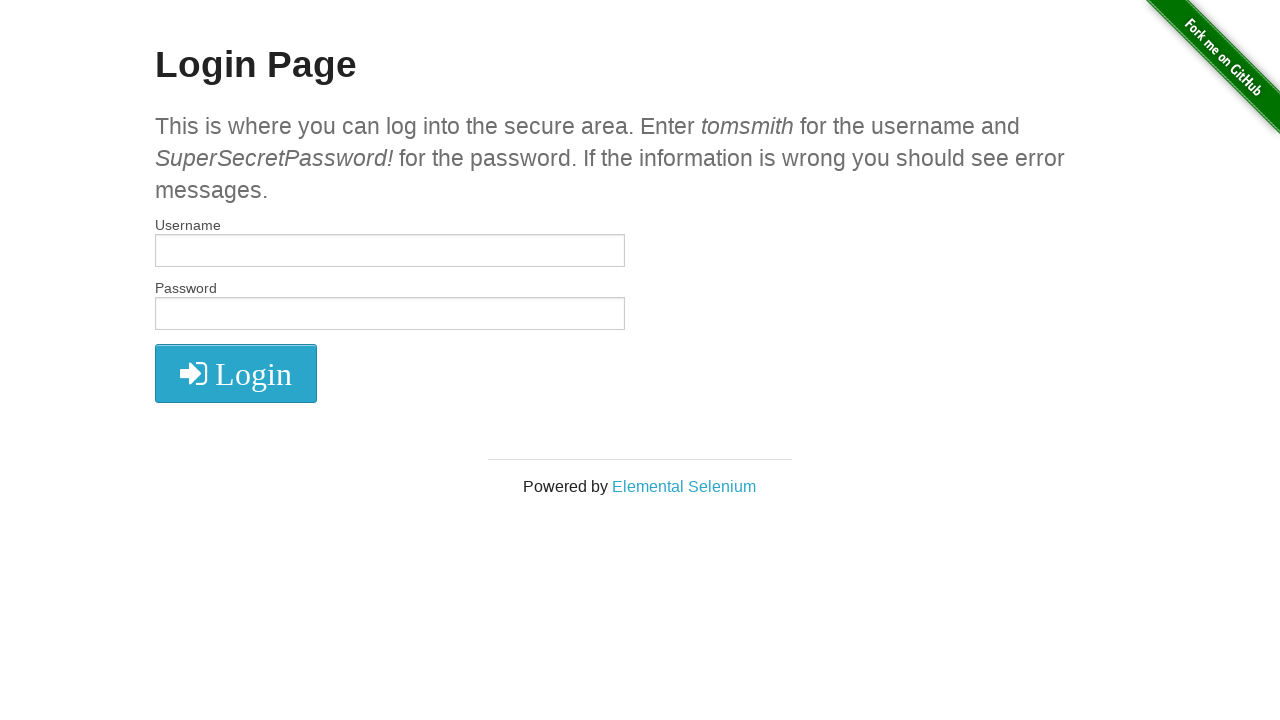

Verified the Login Page header is present
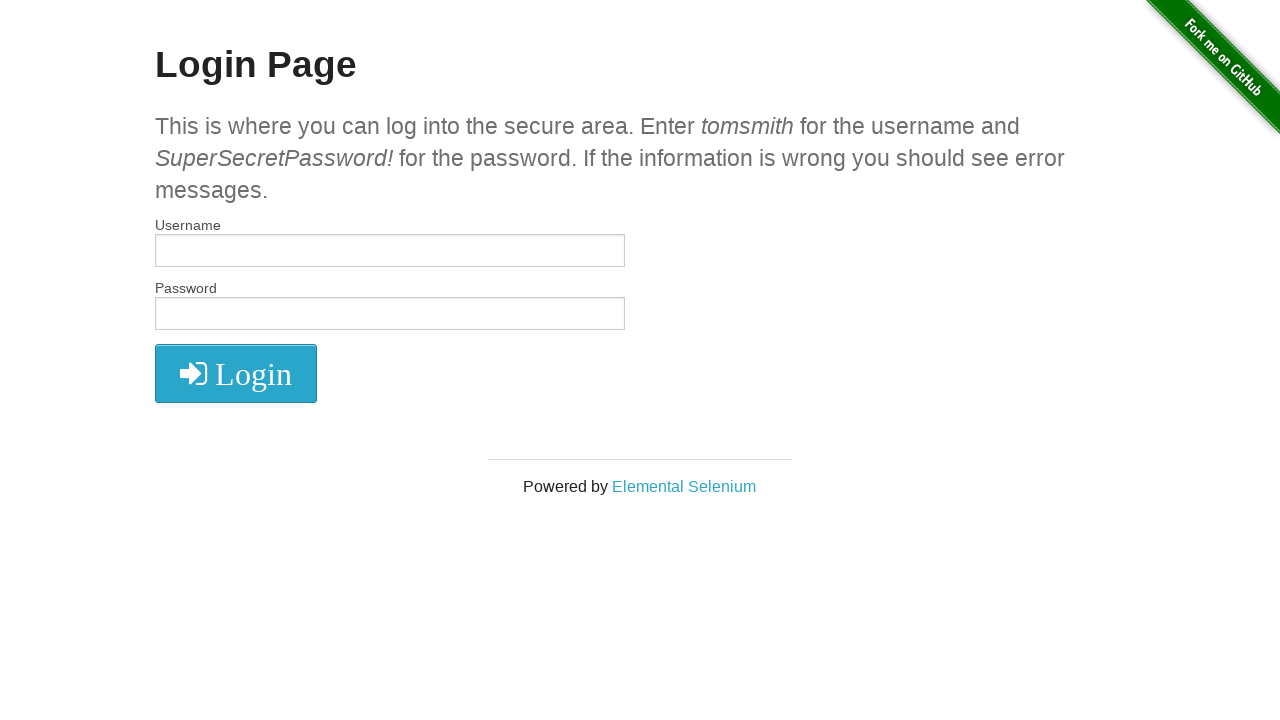

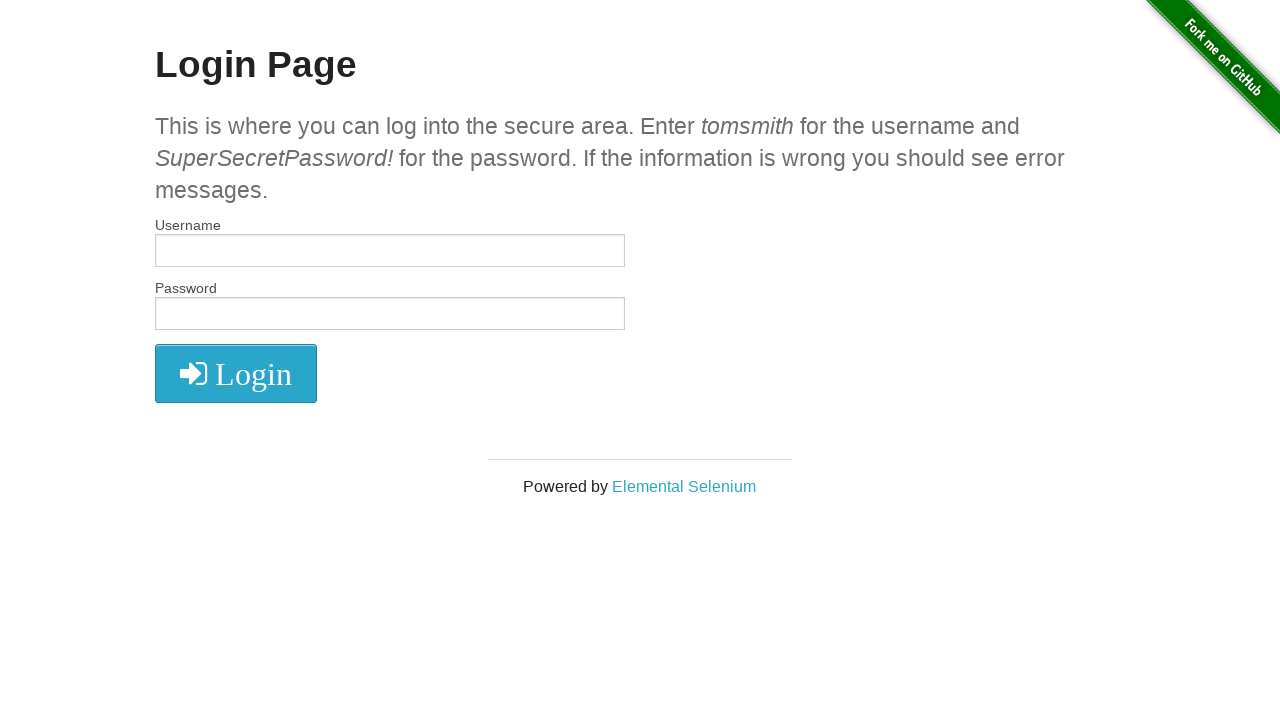